Tests JavaScript alert handling functionality including simple alerts, confirm dialogs, and prompt dialogs on a public test page. Clicks buttons to trigger different alert types and interacts with them by accepting, dismissing, and entering text.

Starting URL: https://omayo.blogspot.com/

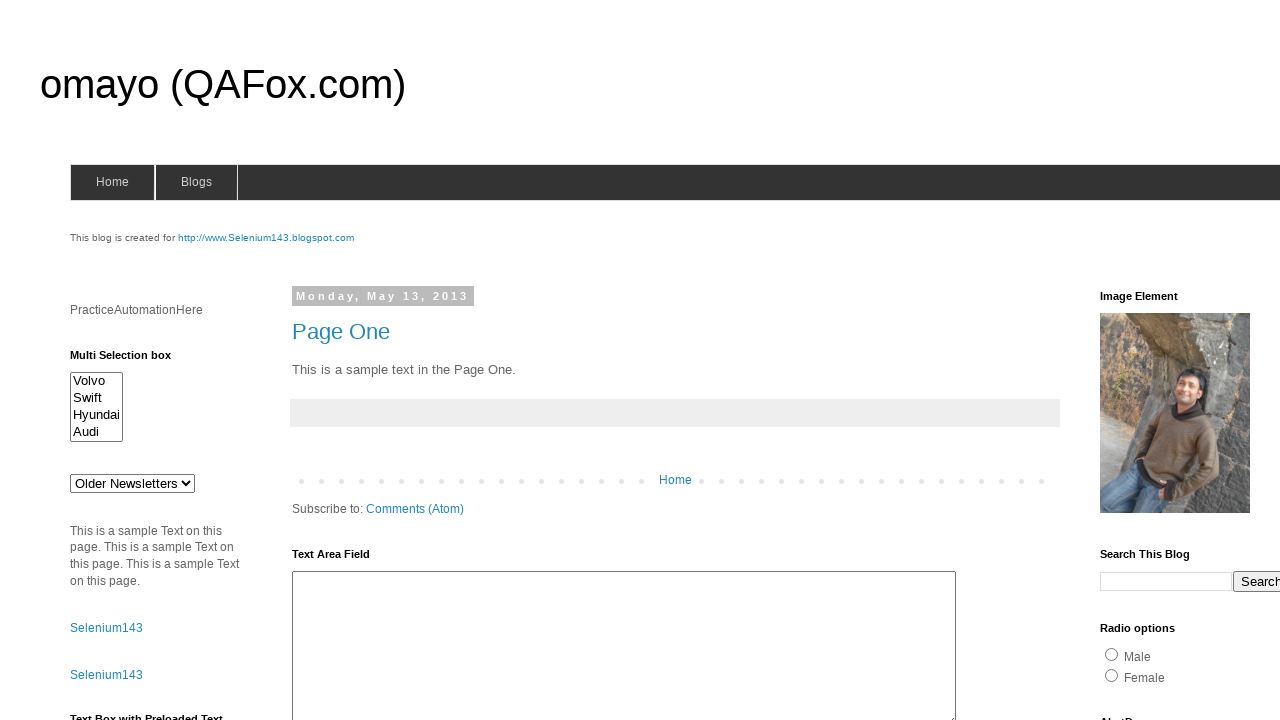

Clicked button to trigger simple alert at (1154, 361) on #alert1
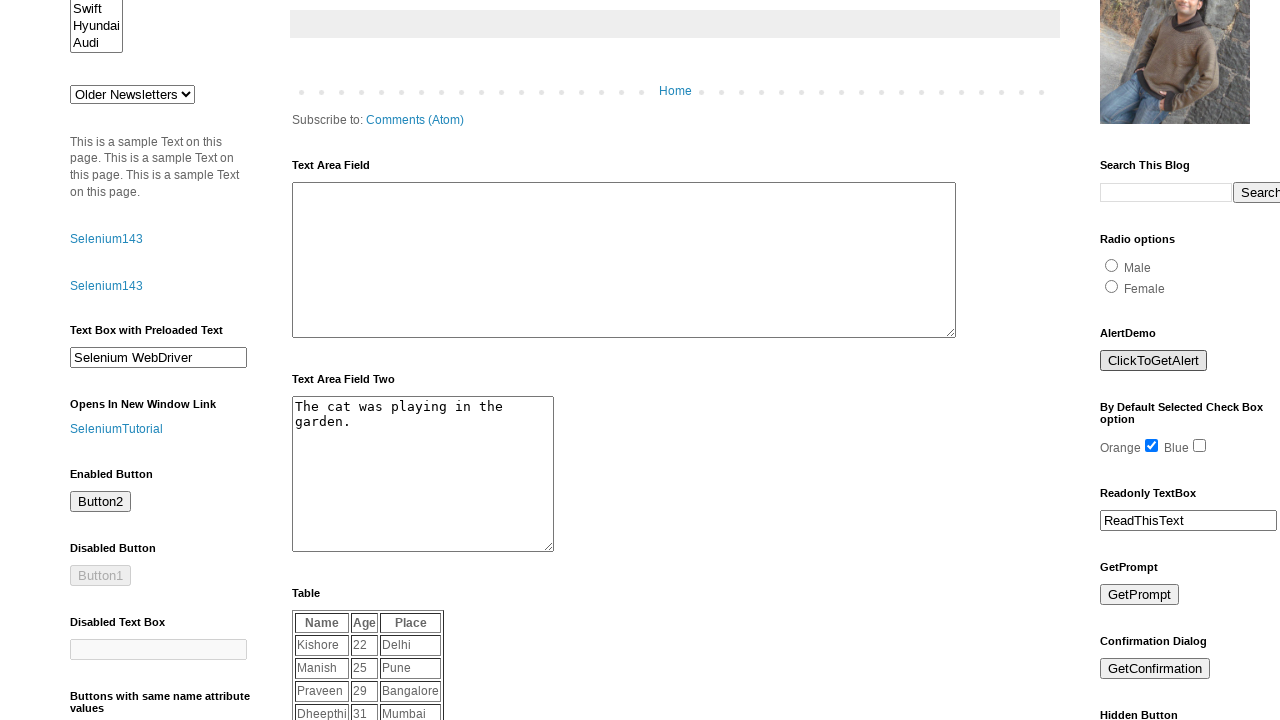

Set up dialog handler to accept alerts
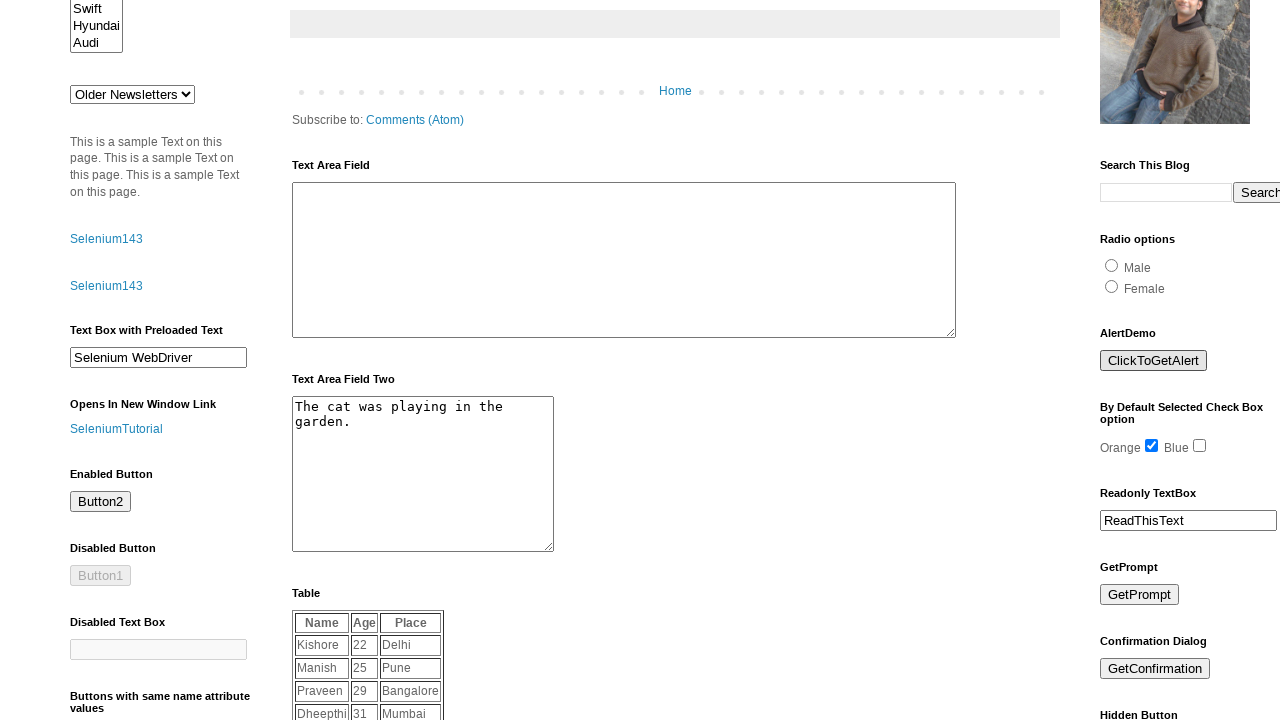

Waited for alert handling to complete
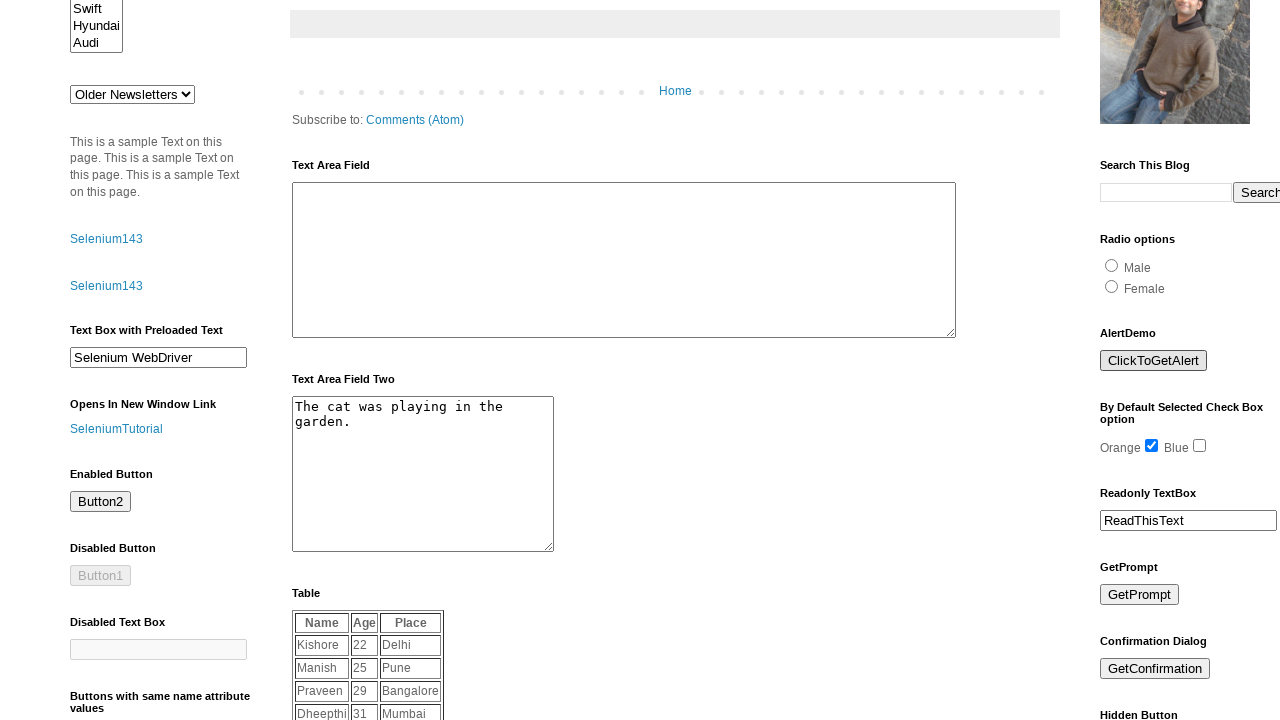

Set up dialog handler to dismiss confirm dialogs
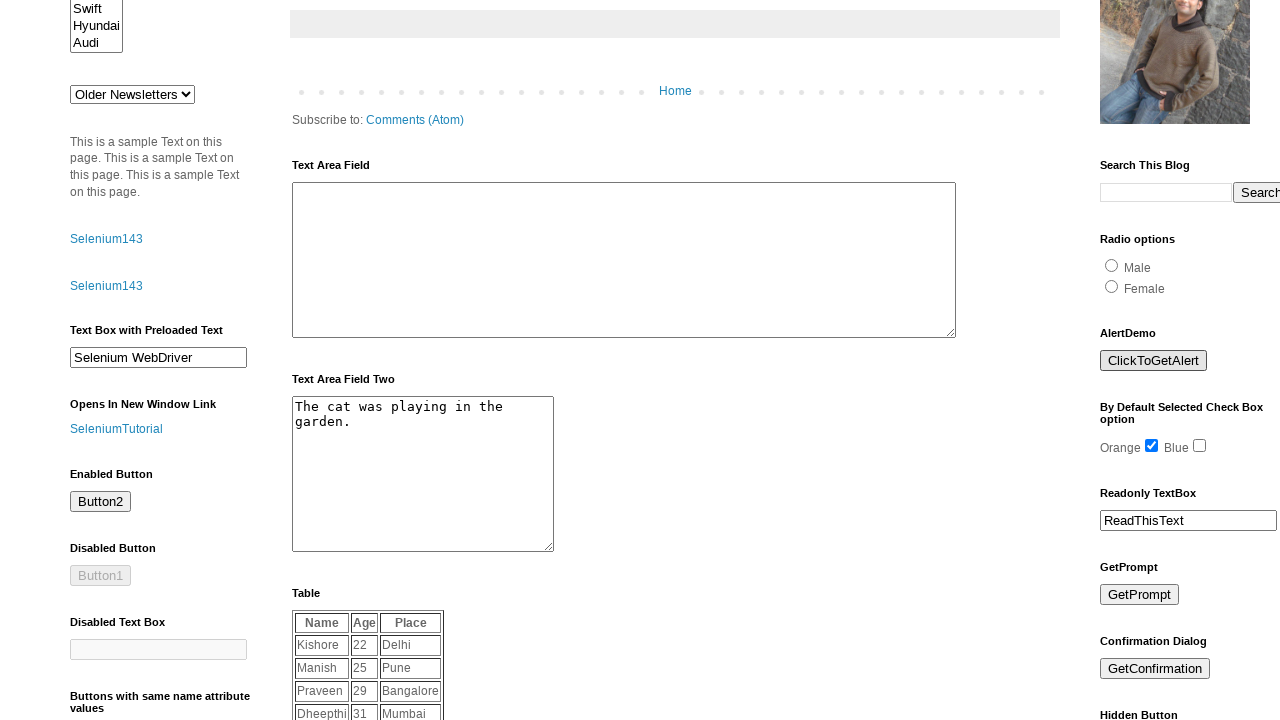

Clicked button to trigger confirm dialog at (1155, 669) on #confirm
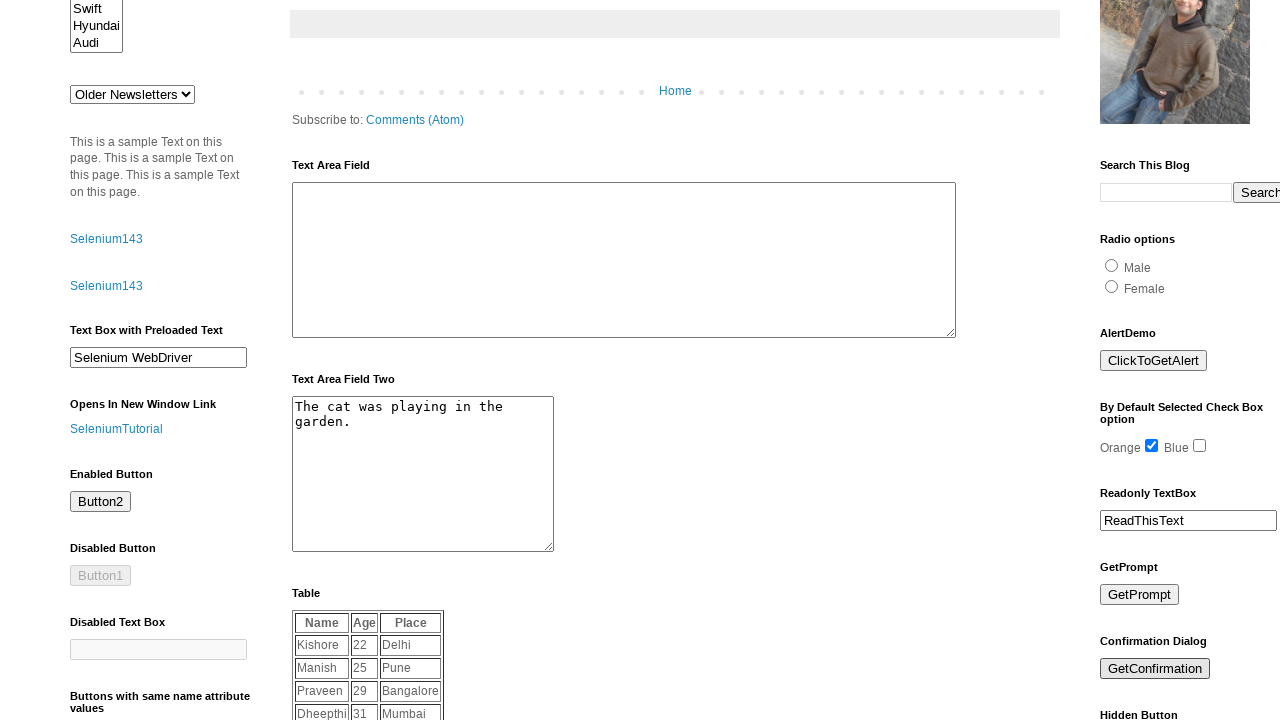

Waited for confirm dialog handling to complete
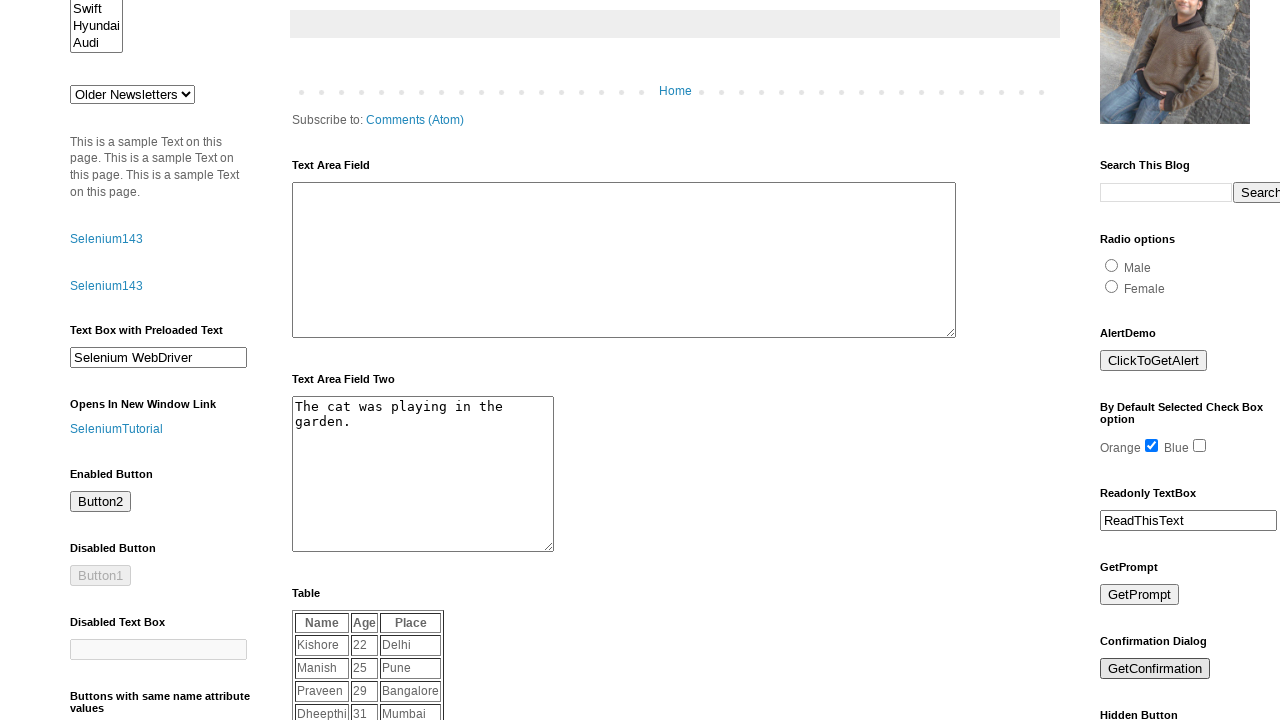

Removed confirm dialog handler
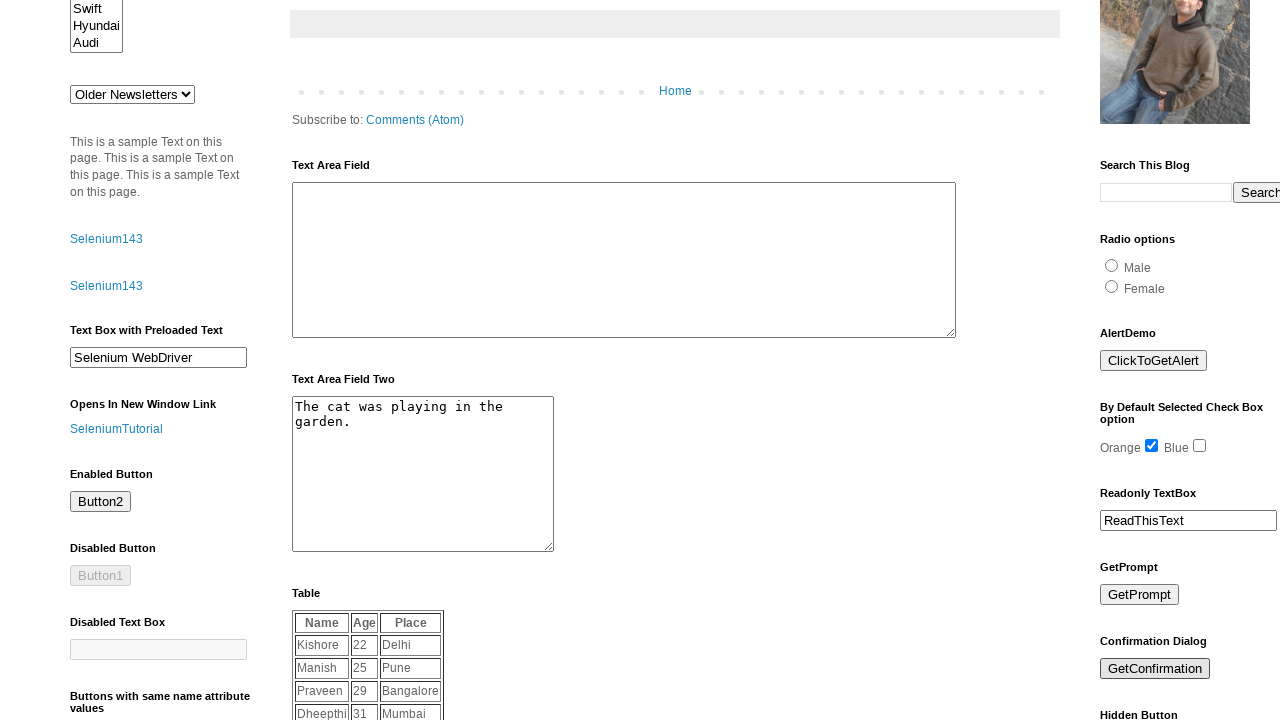

Set up dialog handler to accept prompt dialogs with text 'dinesh'
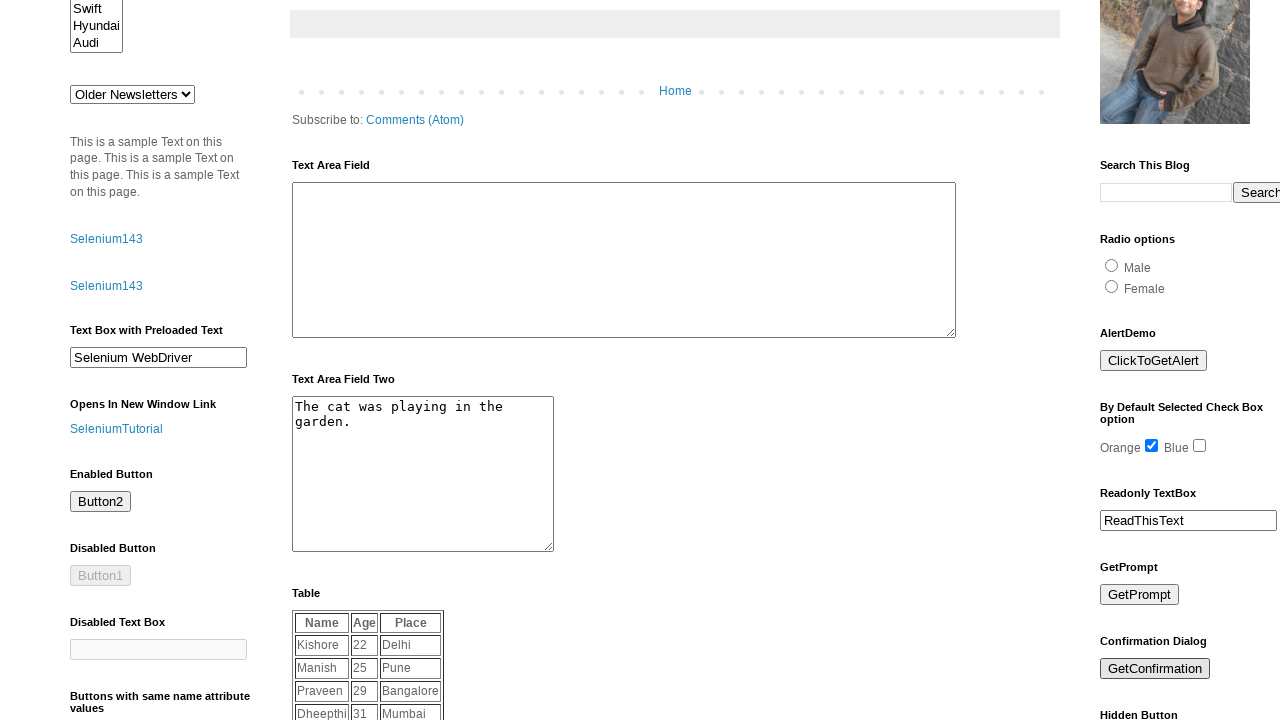

Clicked button to trigger prompt dialog at (1140, 595) on #prompt
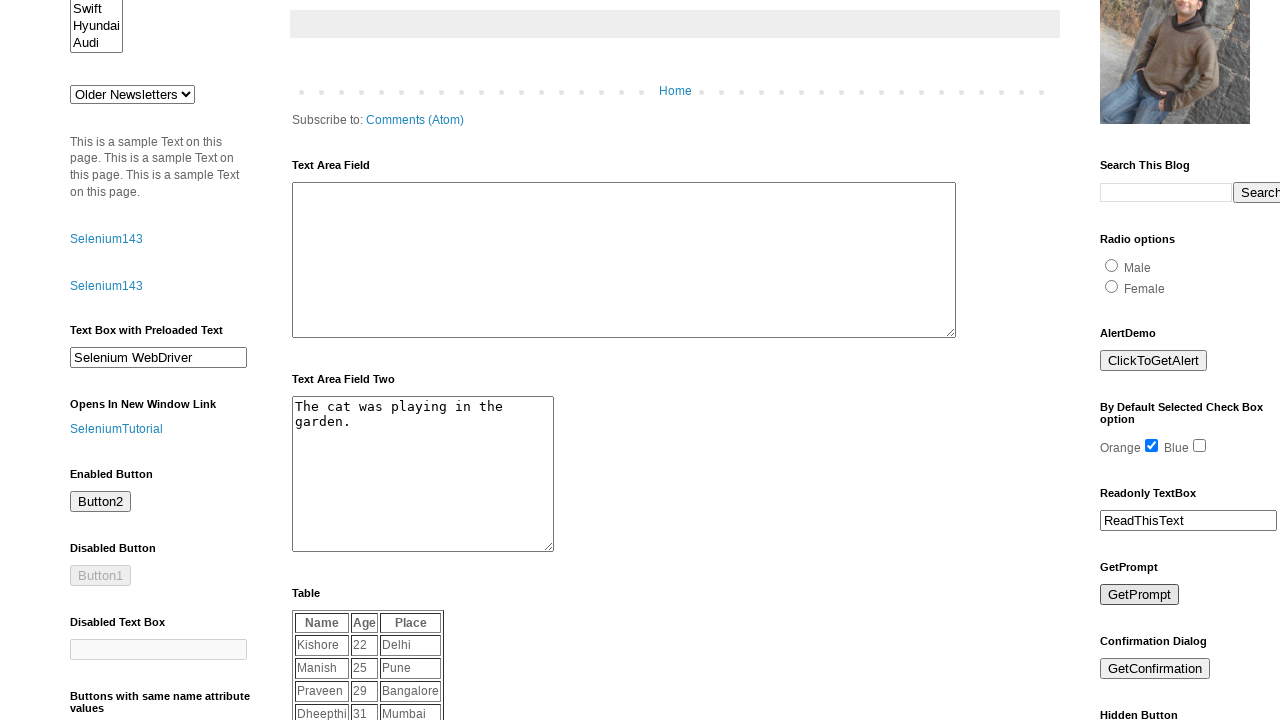

Waited for prompt dialog handling to complete
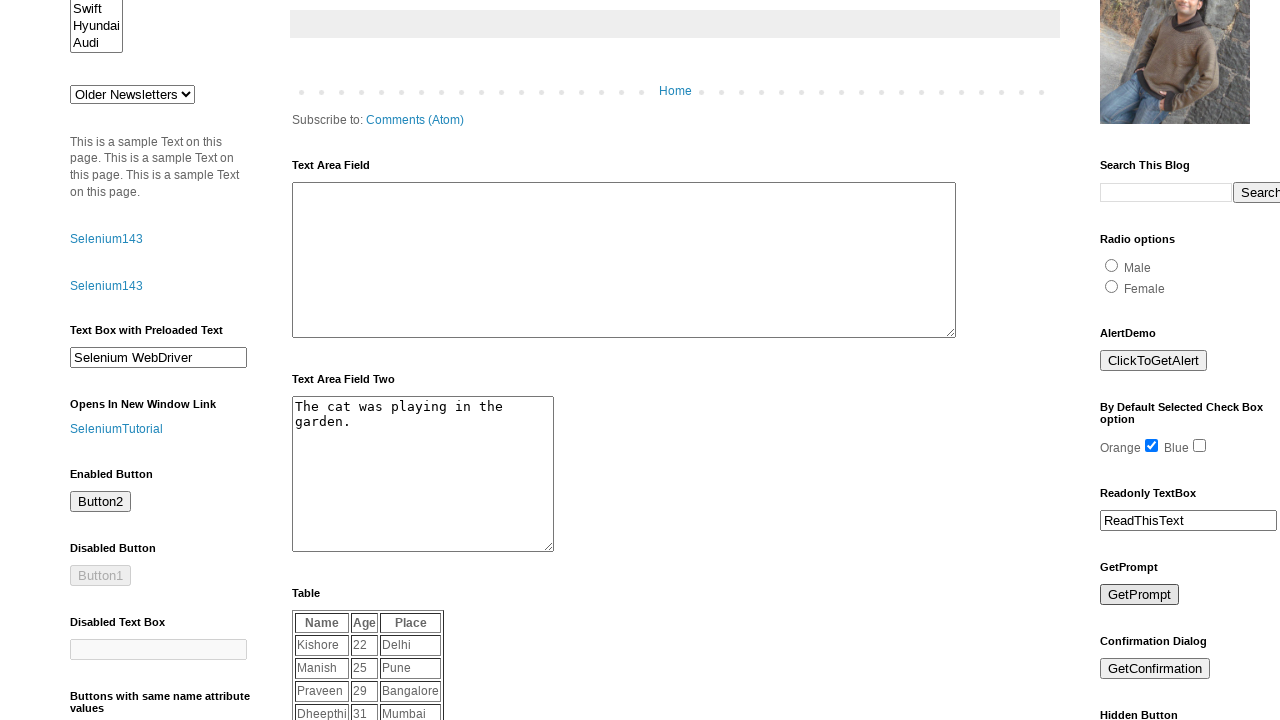

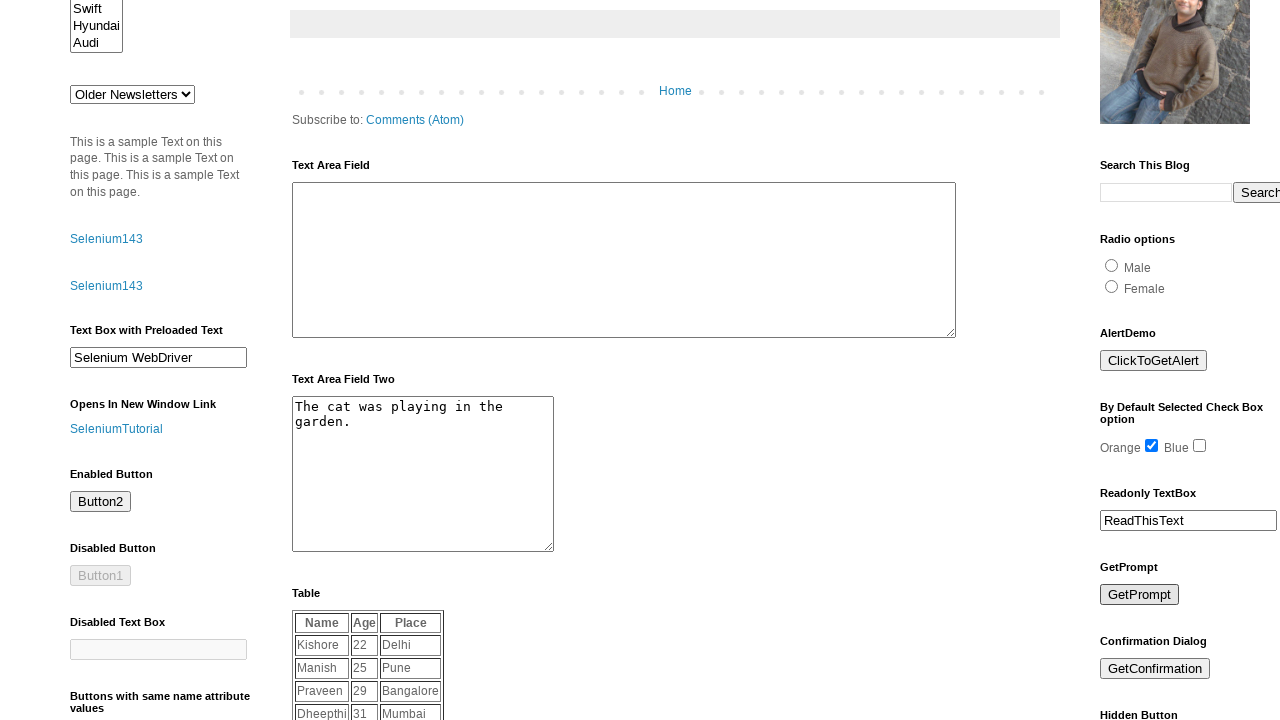